Tests a practice login form by attempting login with incorrect credentials, using the password reset flow, then successfully logging in with the correct password

Starting URL: https://rahulshettyacademy.com/locatorspractice/

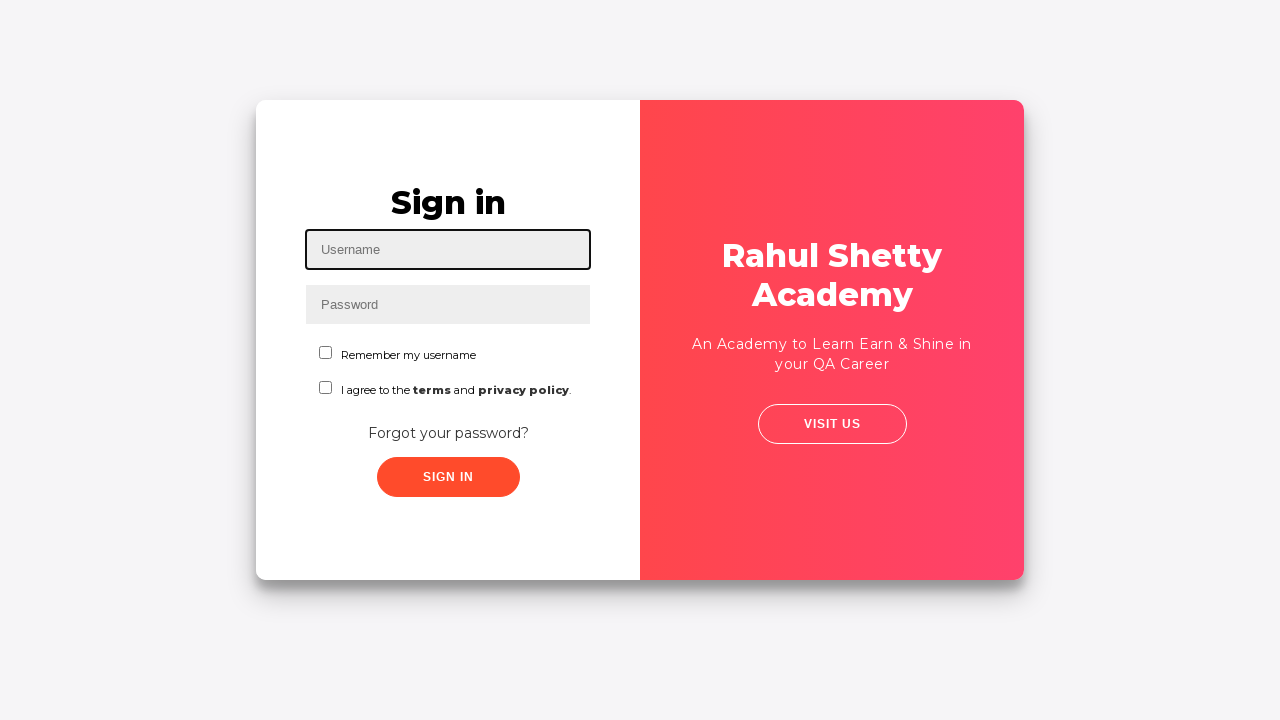

Filled username field with 'Allan' on #inputUsername
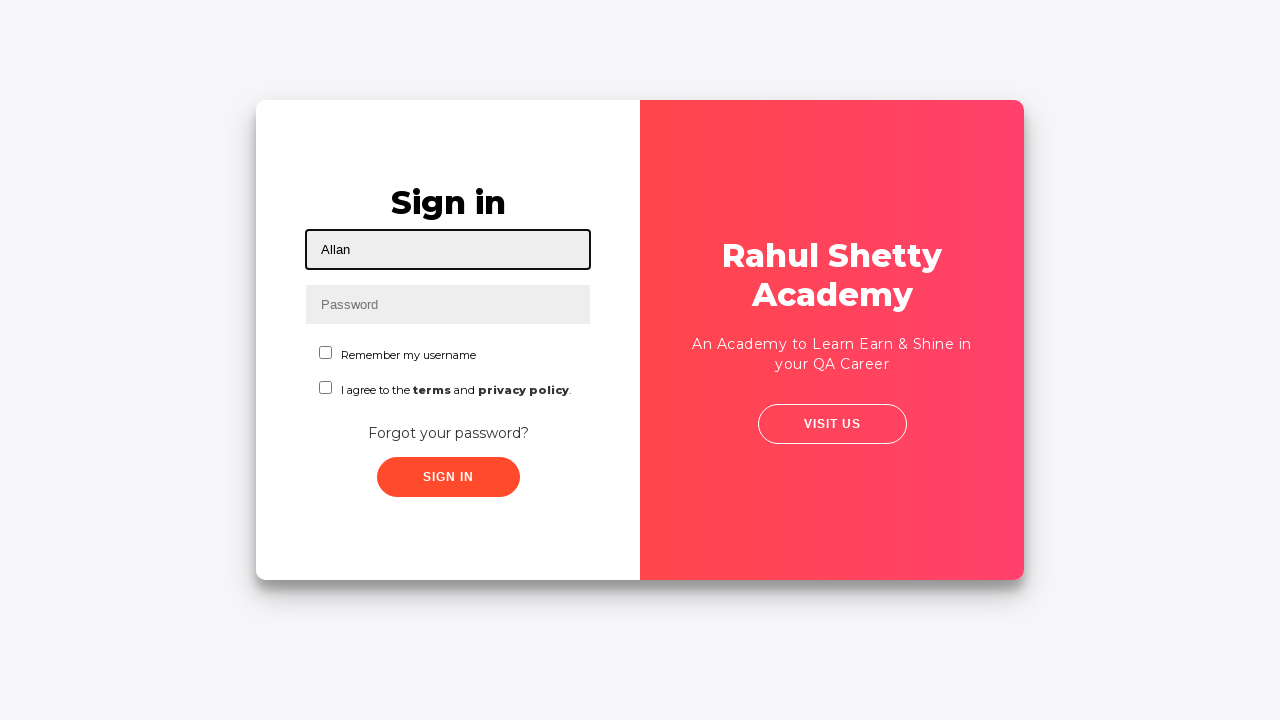

Filled password field with 'Allan123' on input[name='inputPassword']
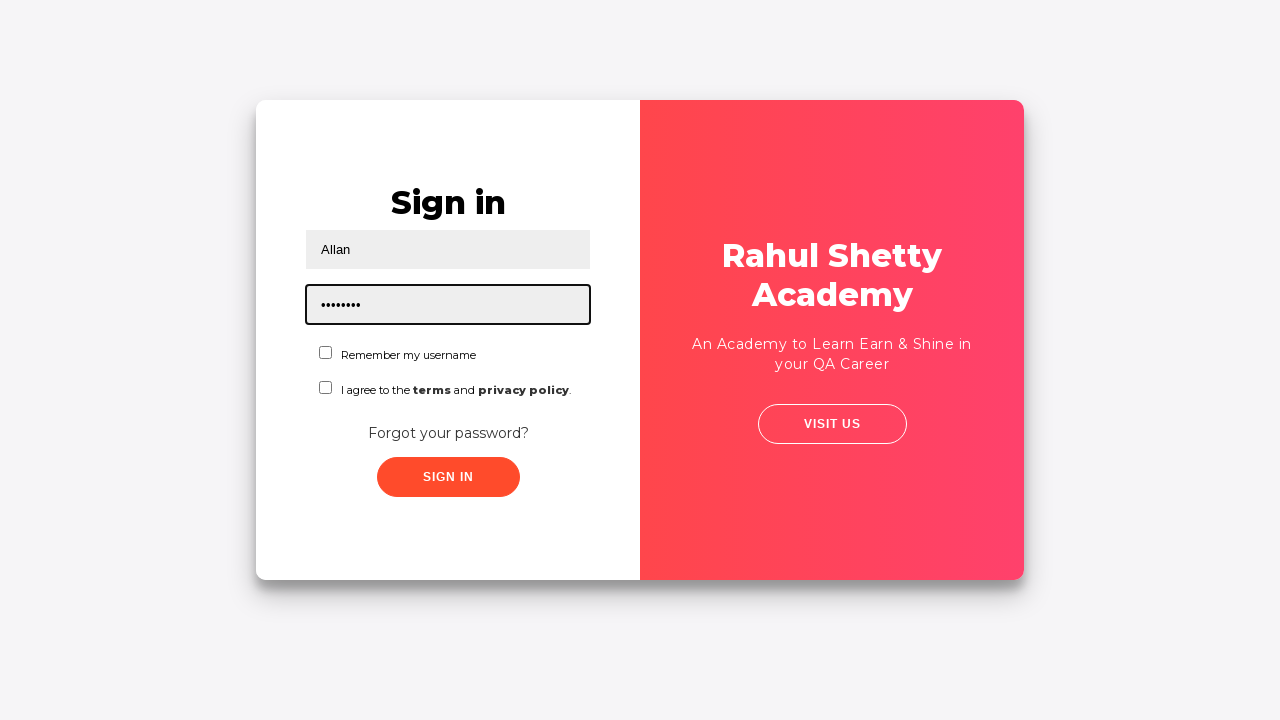

Clicked submit button with incorrect credentials at (448, 477) on .submit
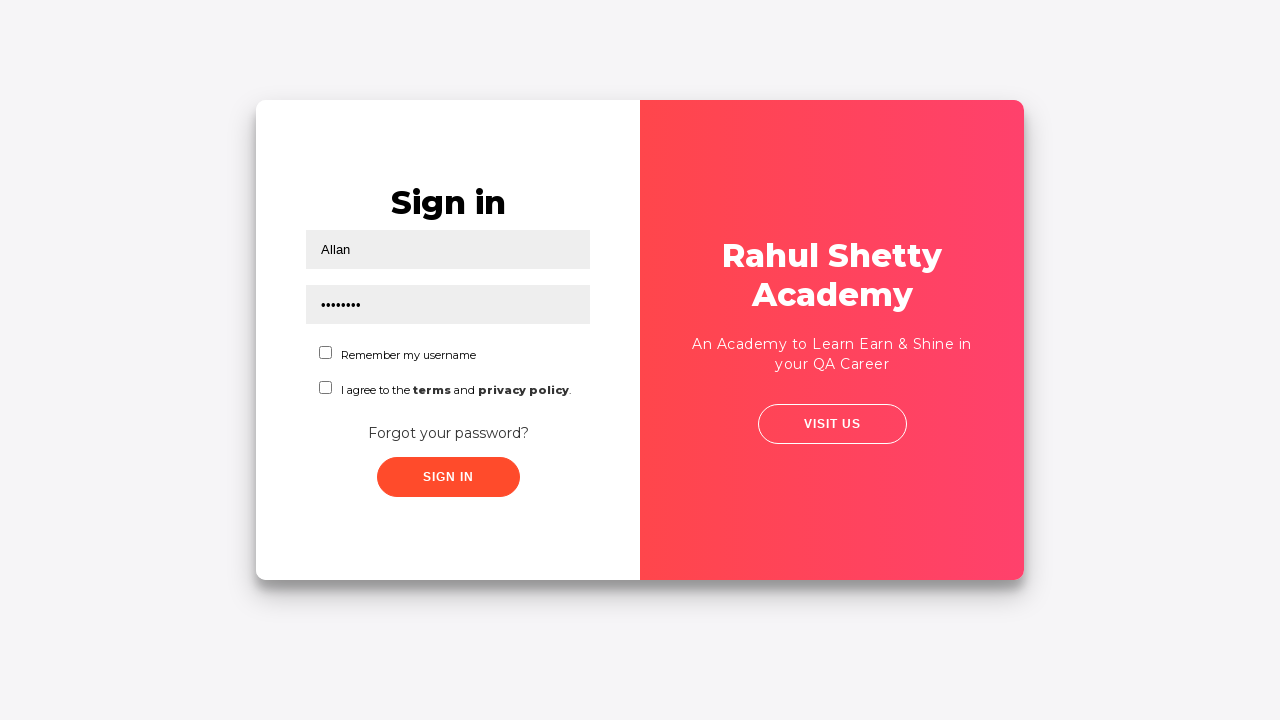

Clicked 'Forgot your password?' link at (448, 433) on text='Forgot your password?'
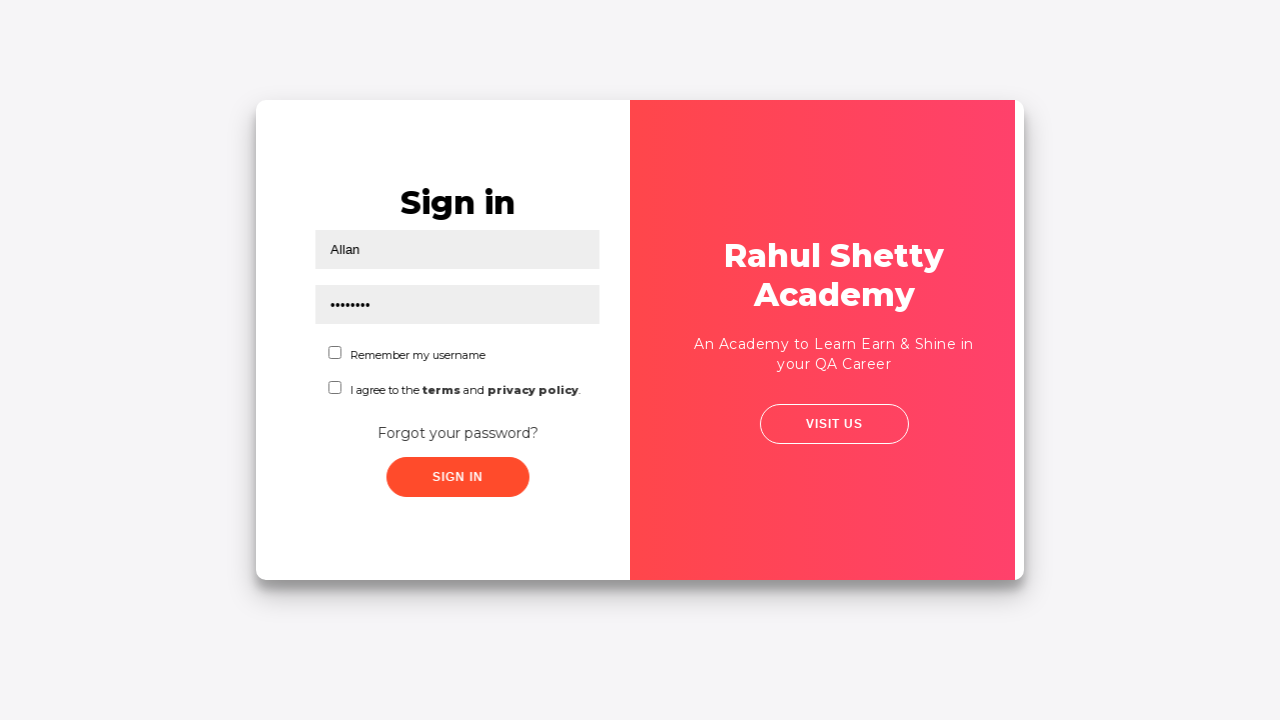

Waited 1000ms for password reset form to load
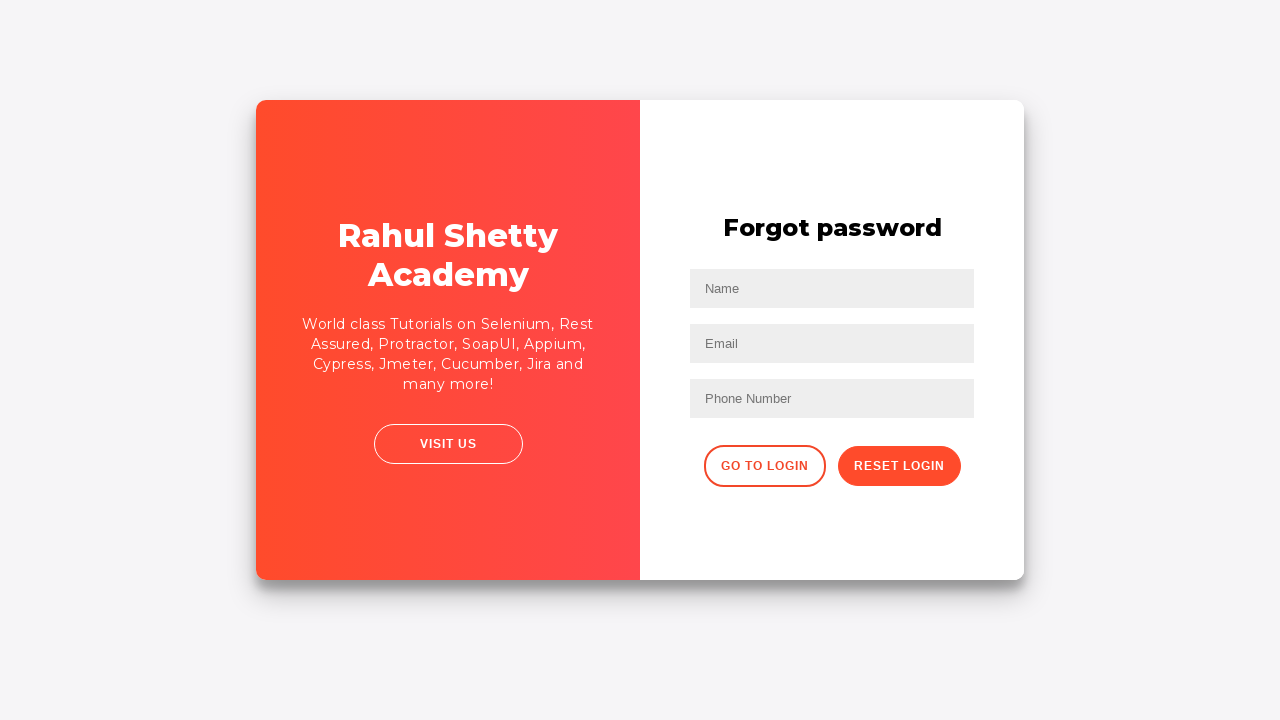

Filled name field with 'Allan' in password reset form on //input[@placeholder='Name']
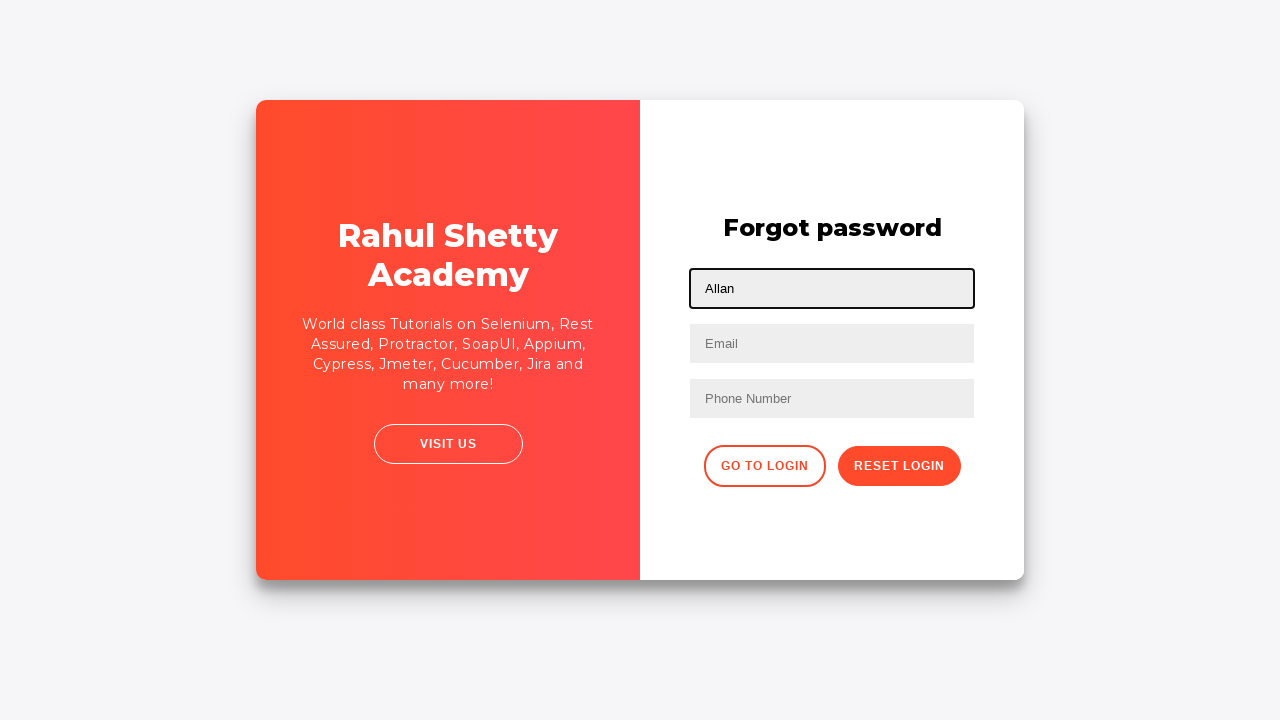

Filled email field with 'atk@gmail.com' on //input[@placeholder='Email']
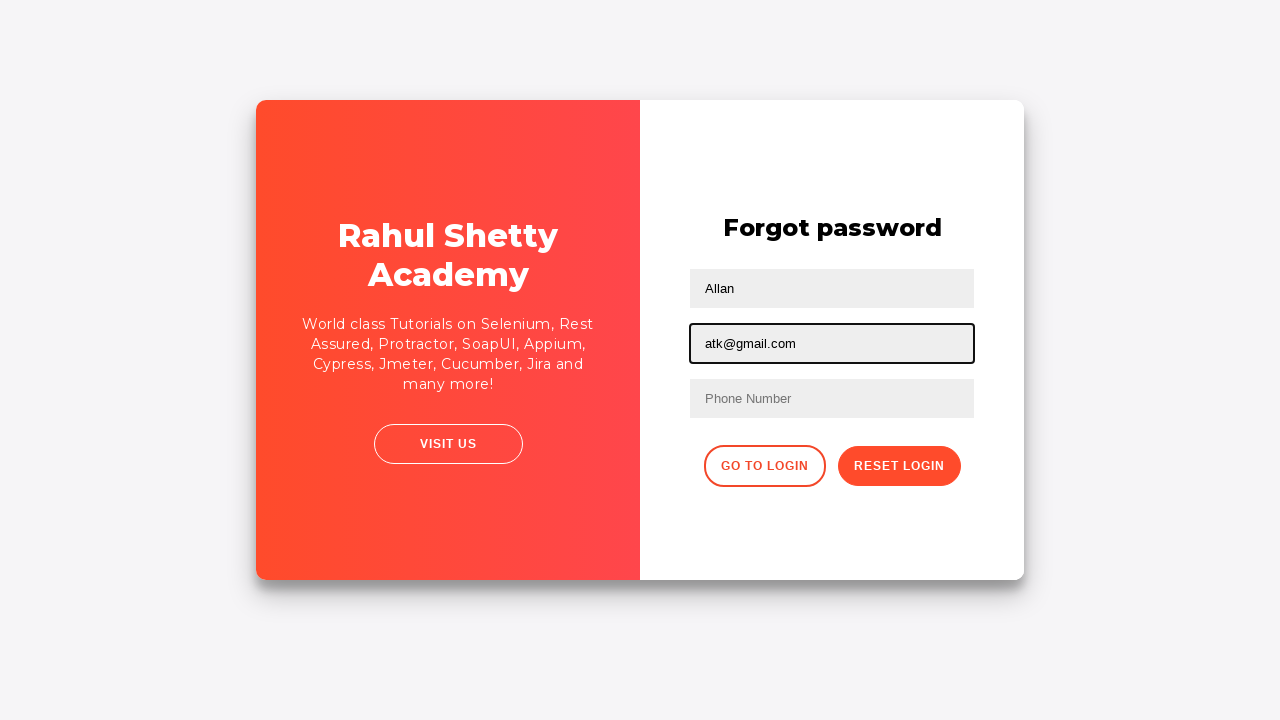

Cleared email field on //input[@placeholder='Email']
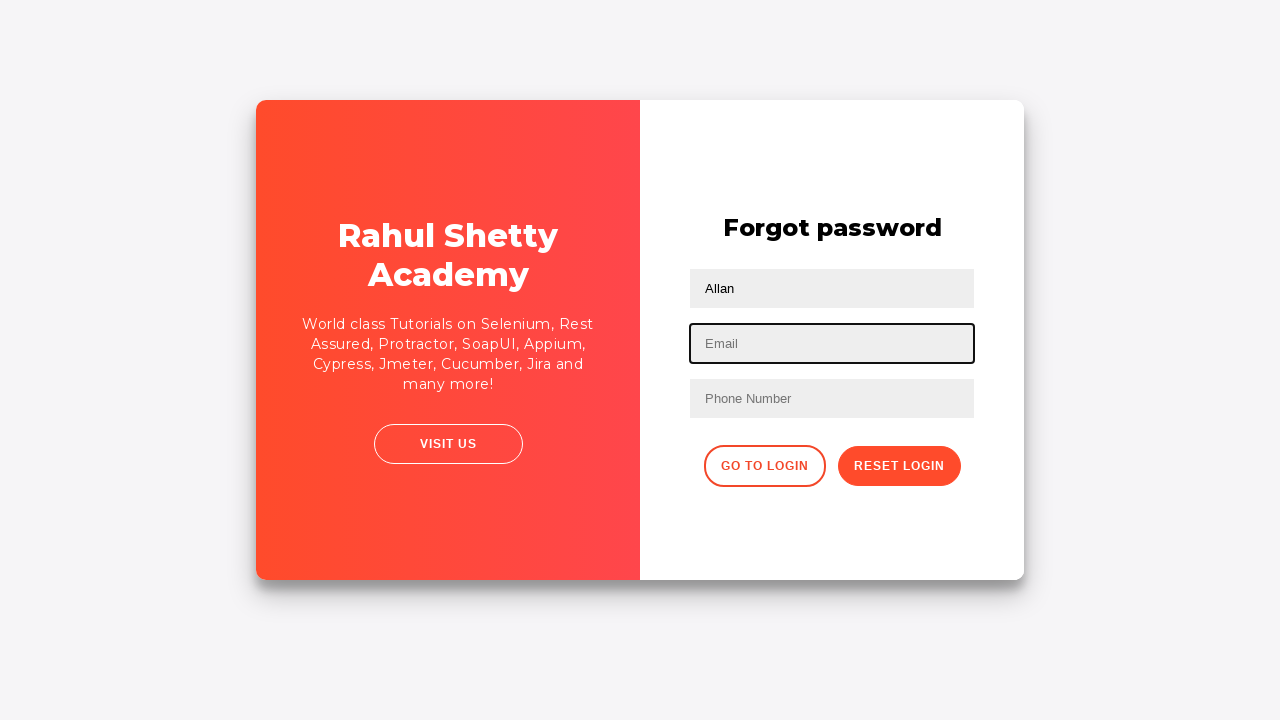

Filled email field with 'ZACH@gmail.com' on input[type='text']:nth-child(3)
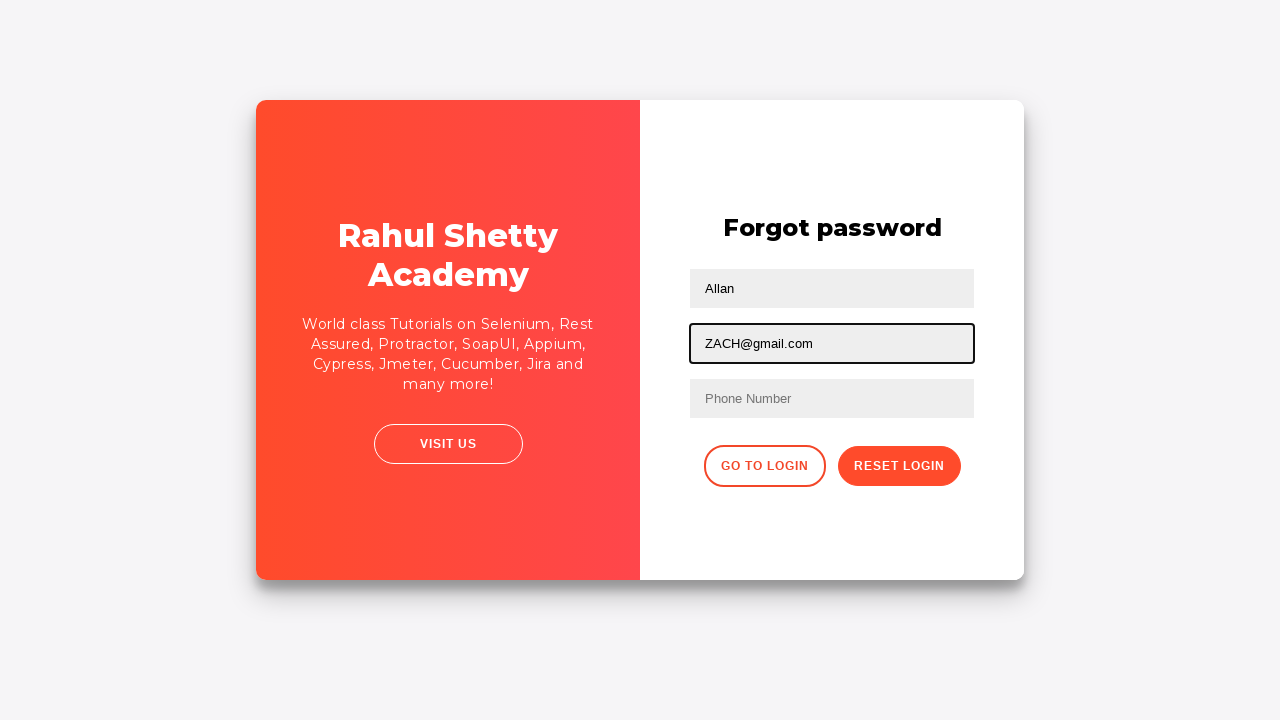

Filled phone number field with '8588094011' on //input[@placeholder='Phone Number']
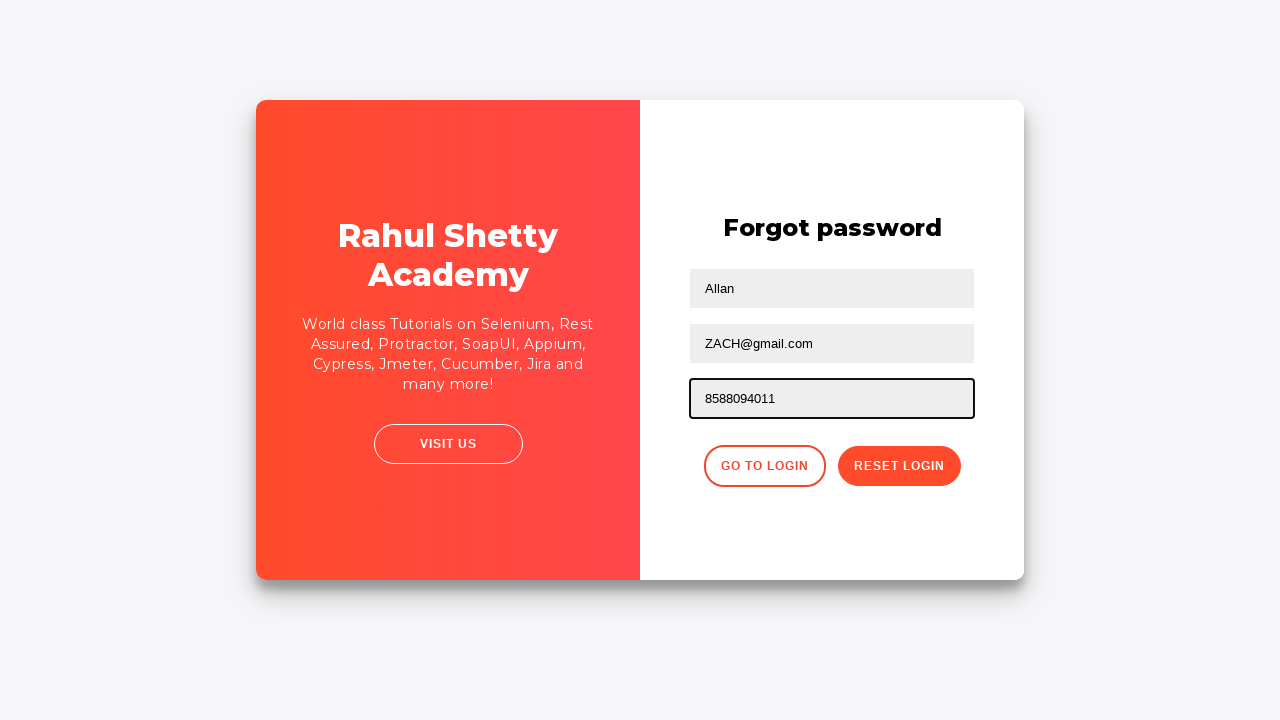

Clicked reset password button at (899, 466) on button.reset-pwd-btn
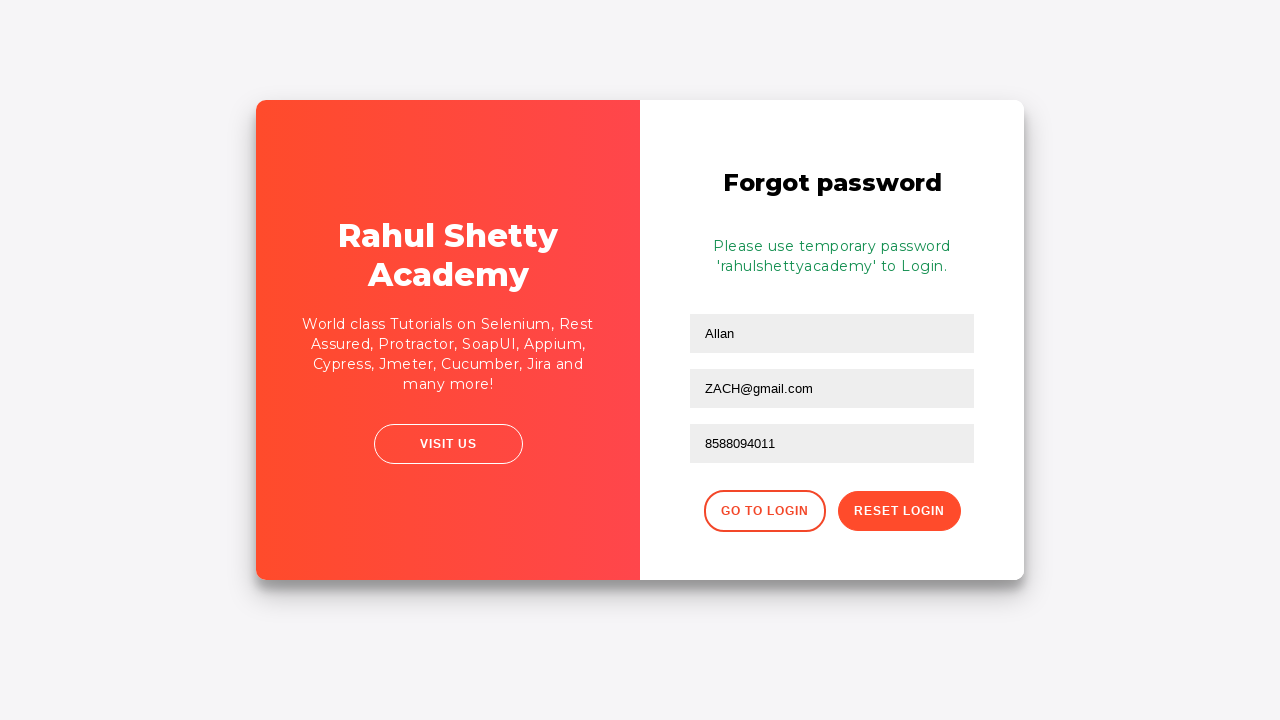

Clicked 'Go to Login' button at (764, 511) on button.go-to-login-btn
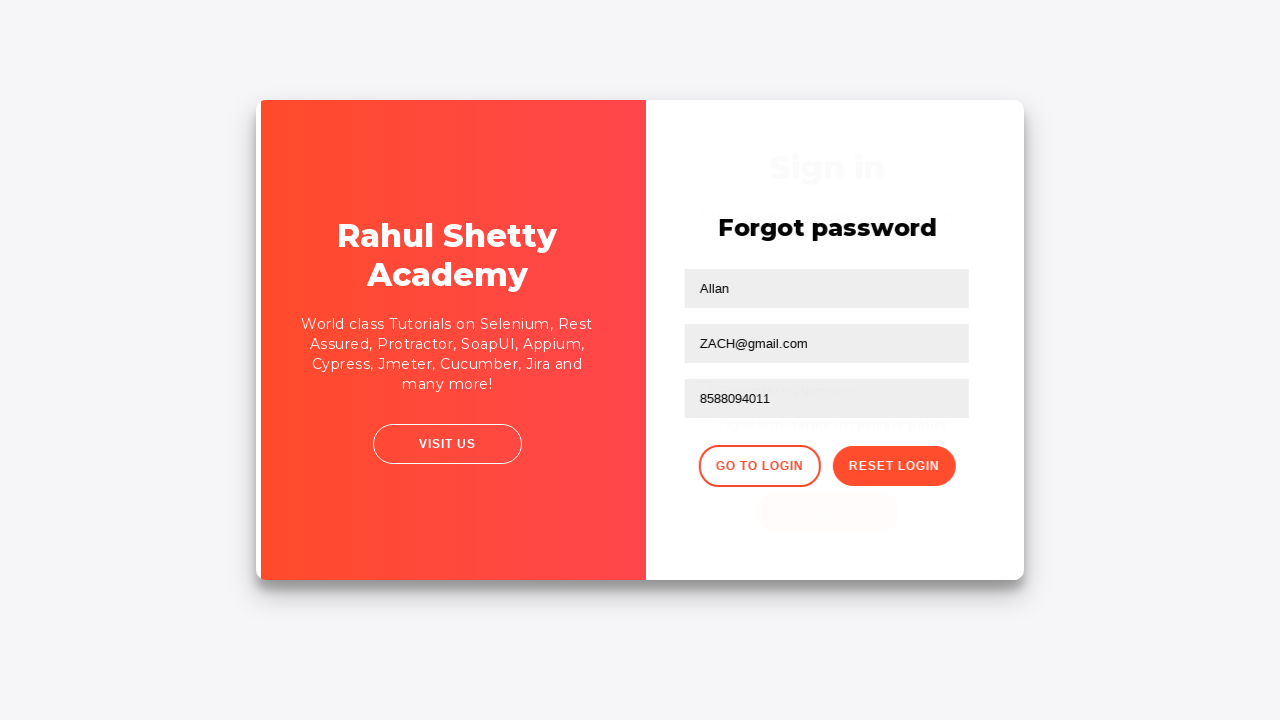

Waited 3000ms for login page to load
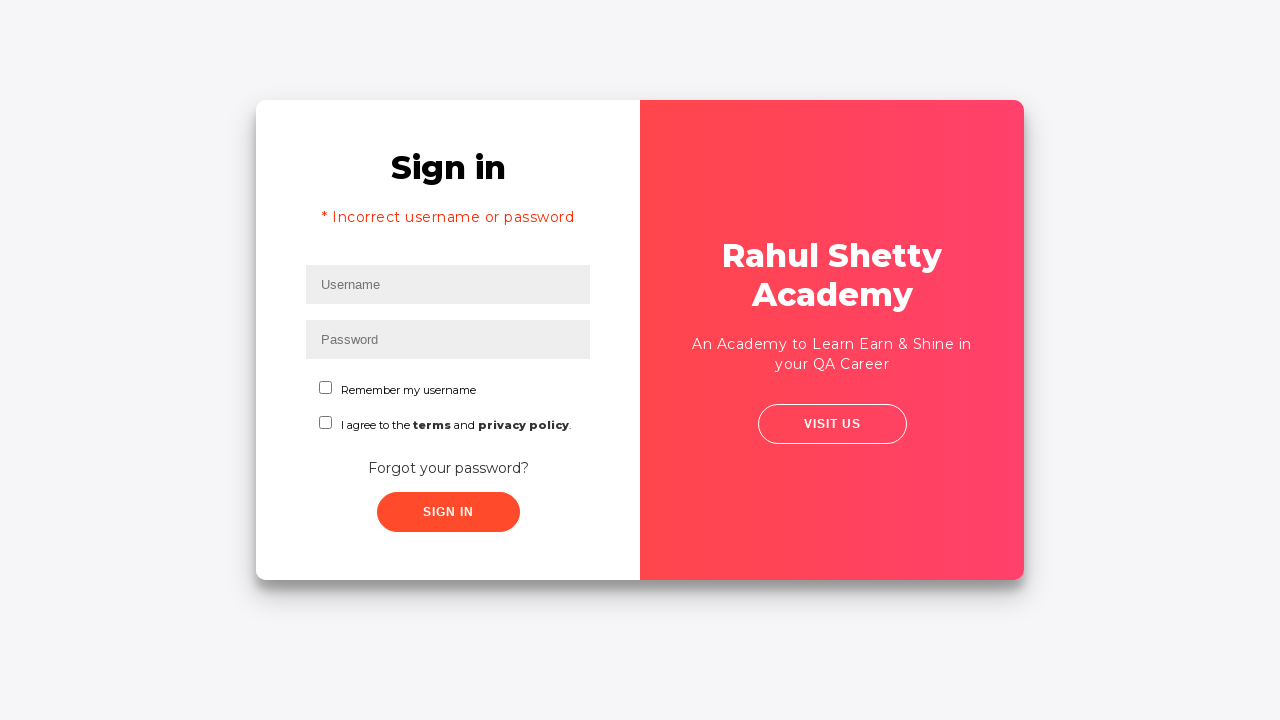

Filled username field with 'Allan' on login page on input#inputUsername
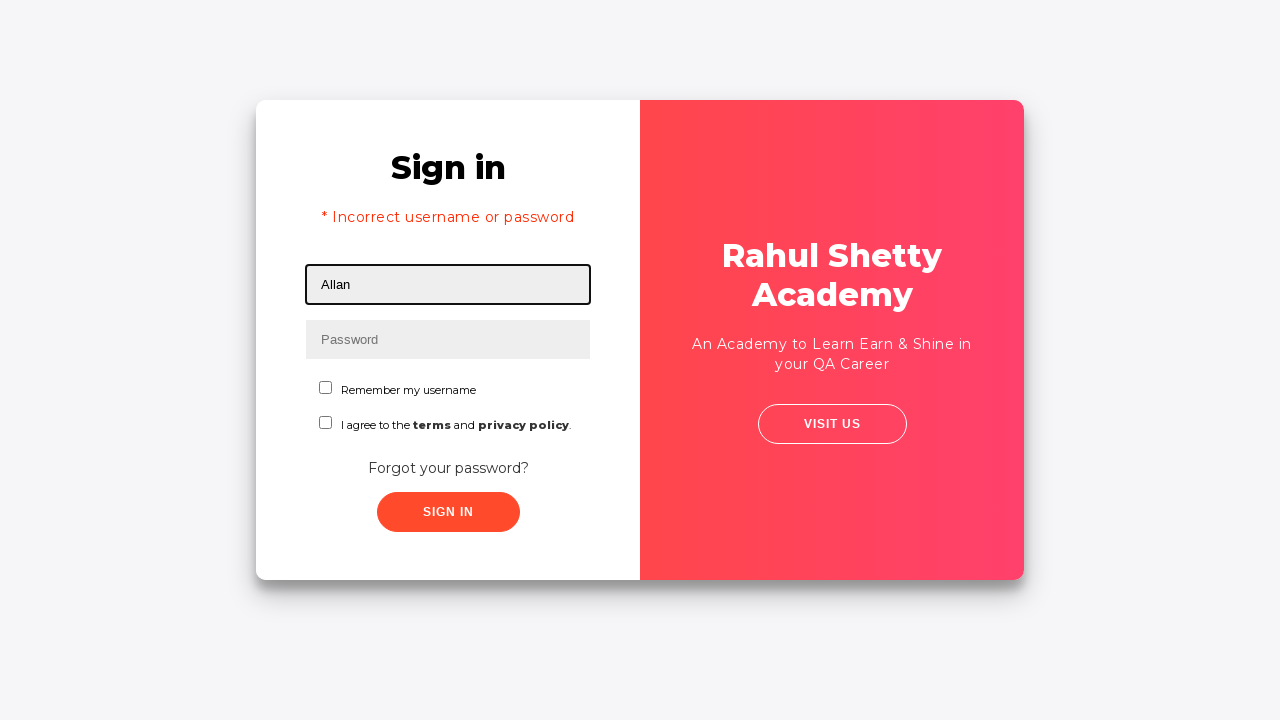

Filled password field with 'rahulshettyacademy' on //input[@name='inputPassword']
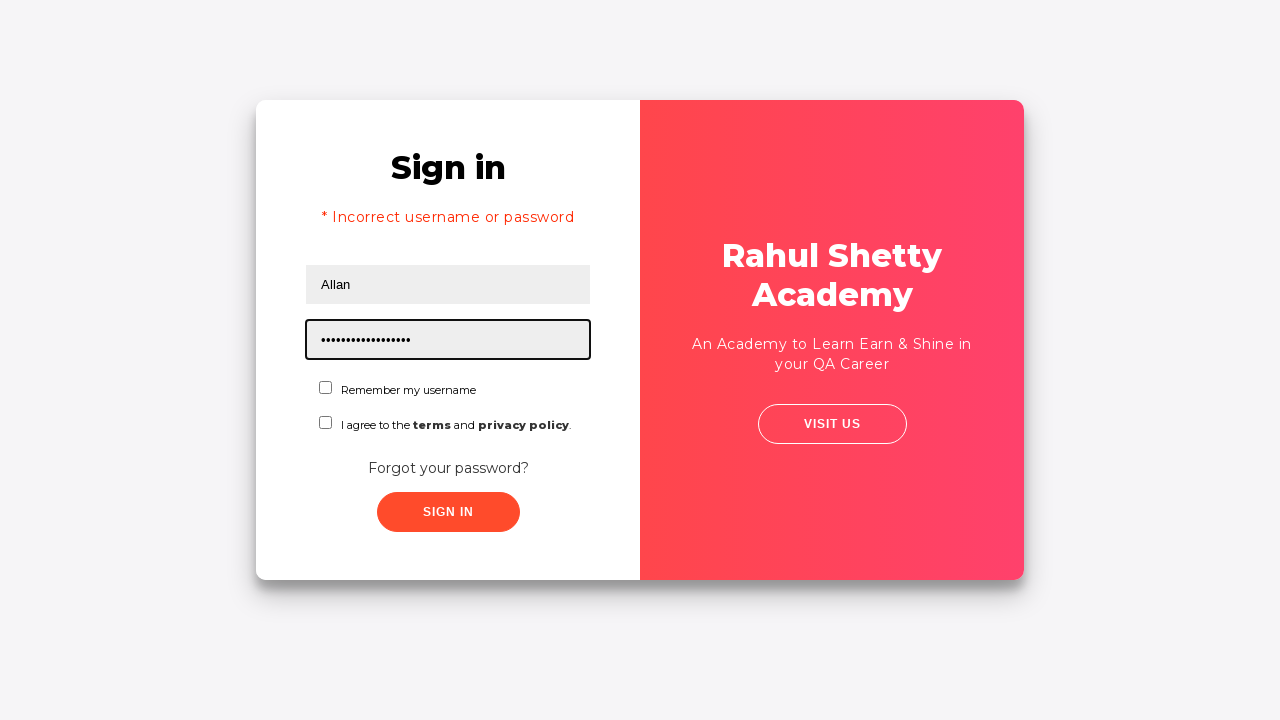

Checked the checkbox at (326, 422) on input#chkboxTwo
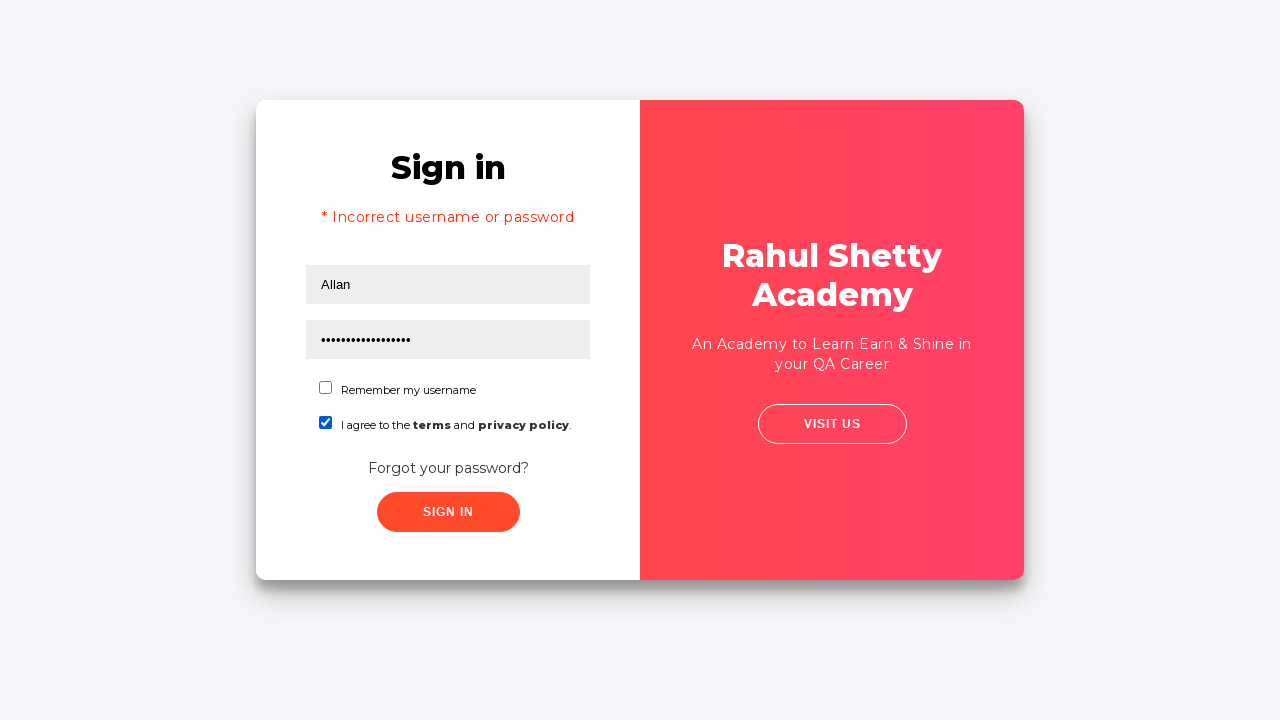

Clicked submit button with correct credentials at (448, 512) on .submit
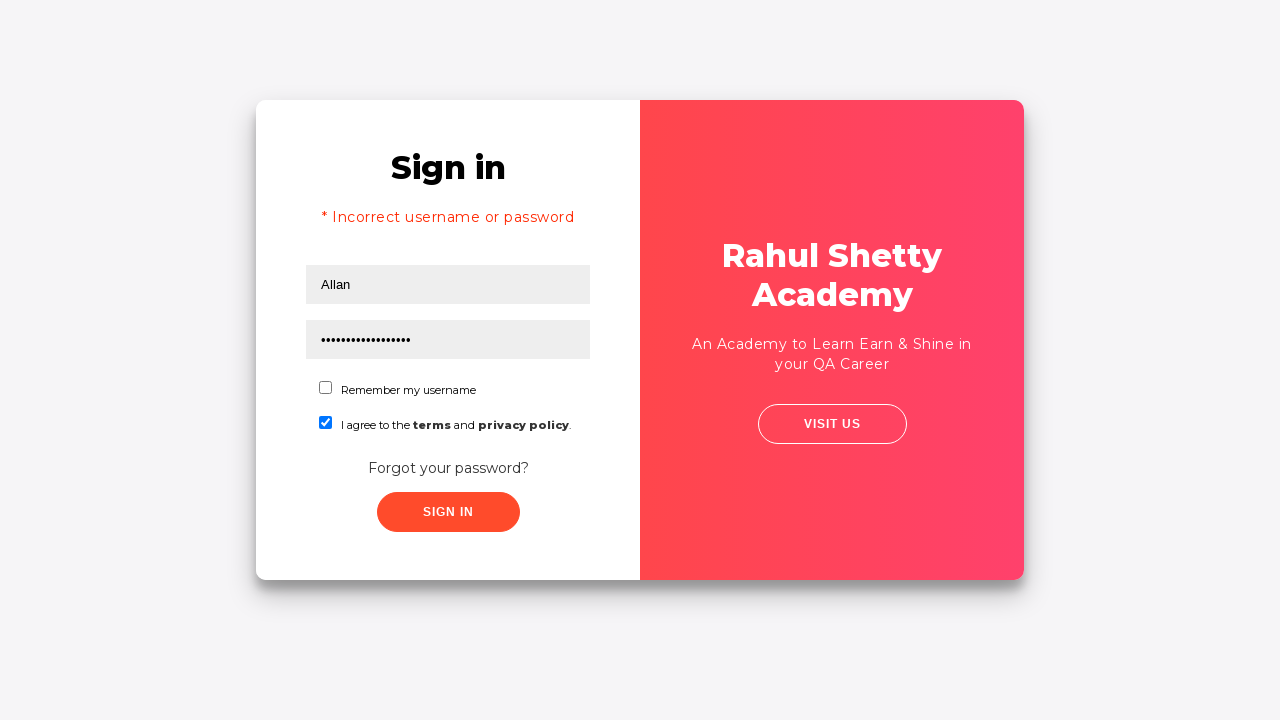

Login successful - page loaded with heading element
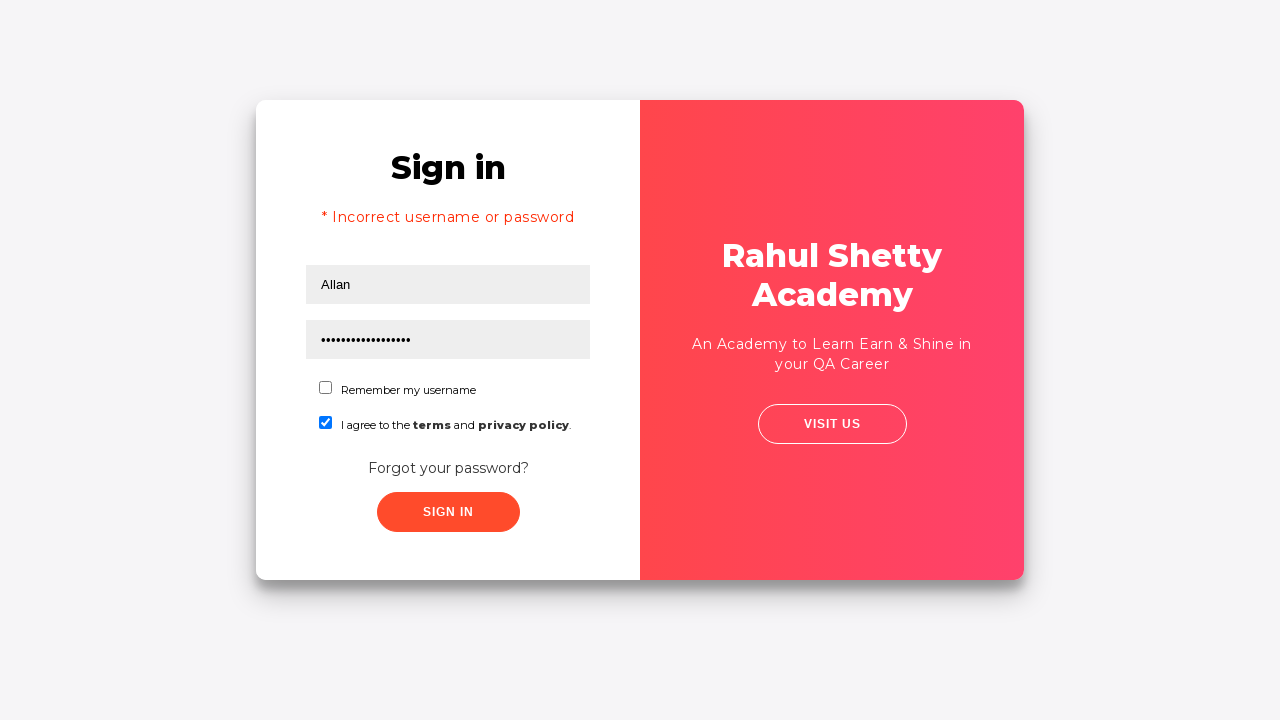

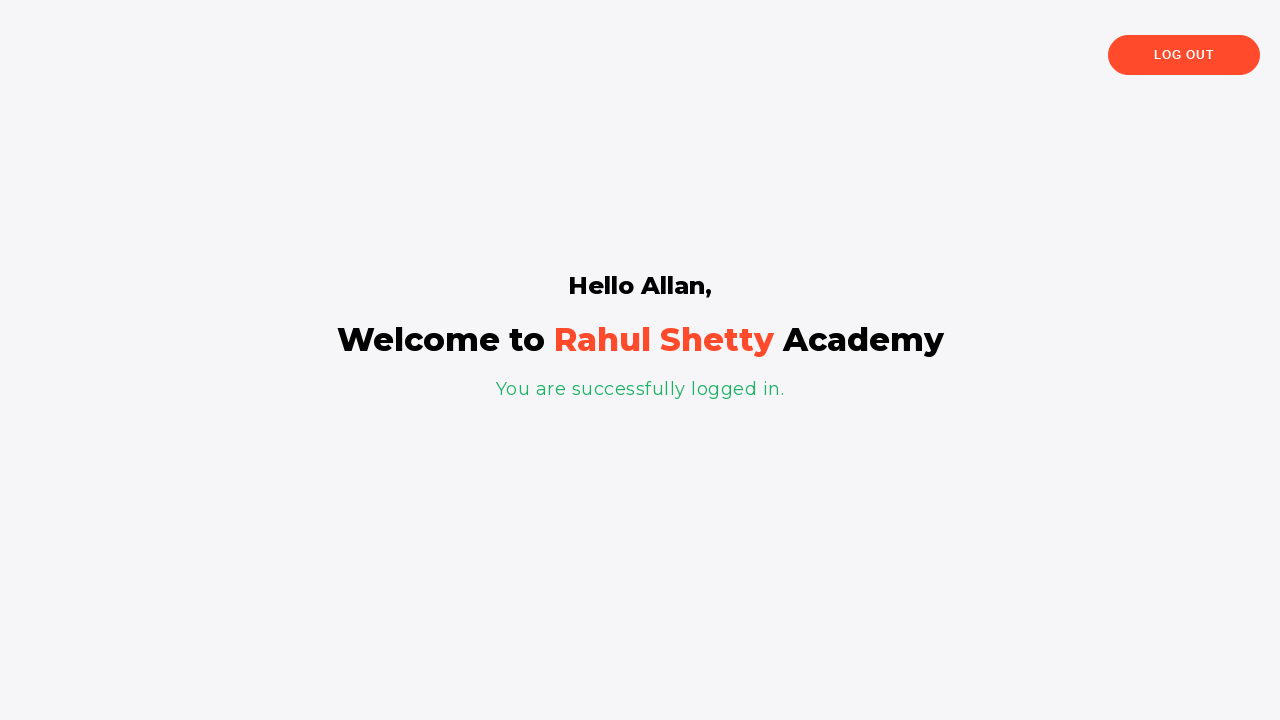